Navigates to the nopCommerce demo login page and verifies that footer links are present and loaded correctly.

Starting URL: https://demo.nopcommerce.com/login

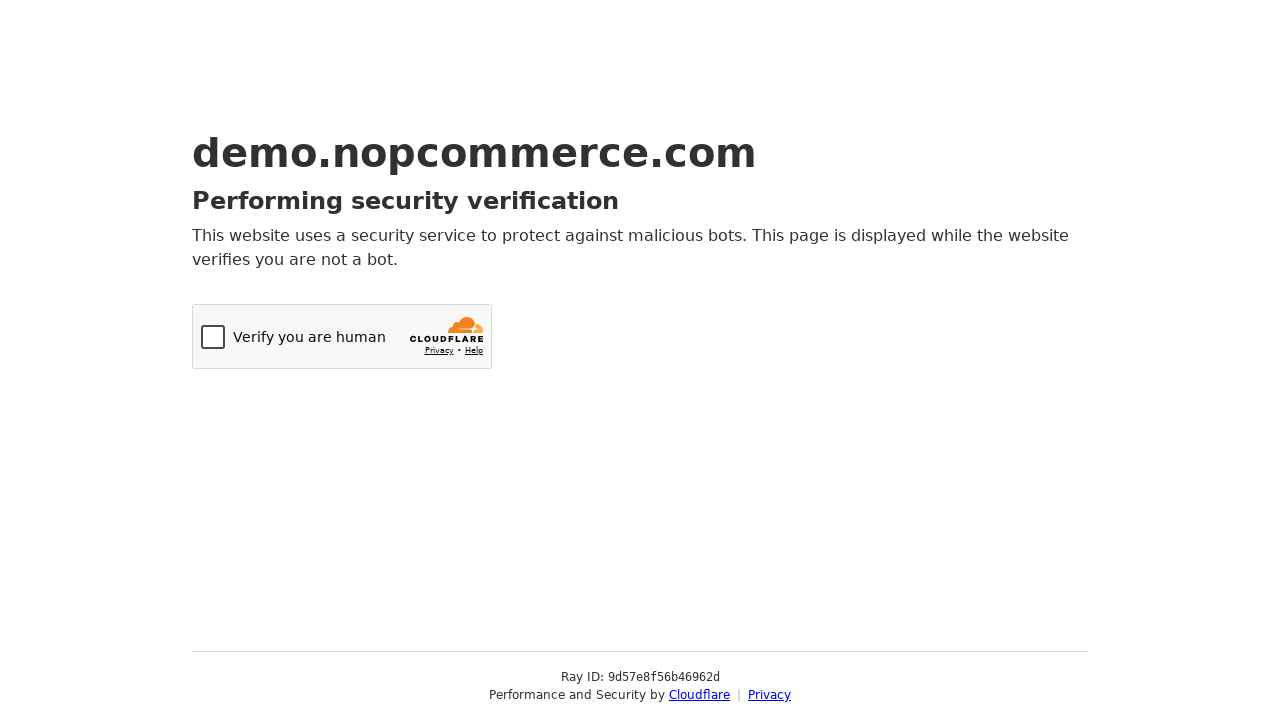

Navigated to nopCommerce demo login page
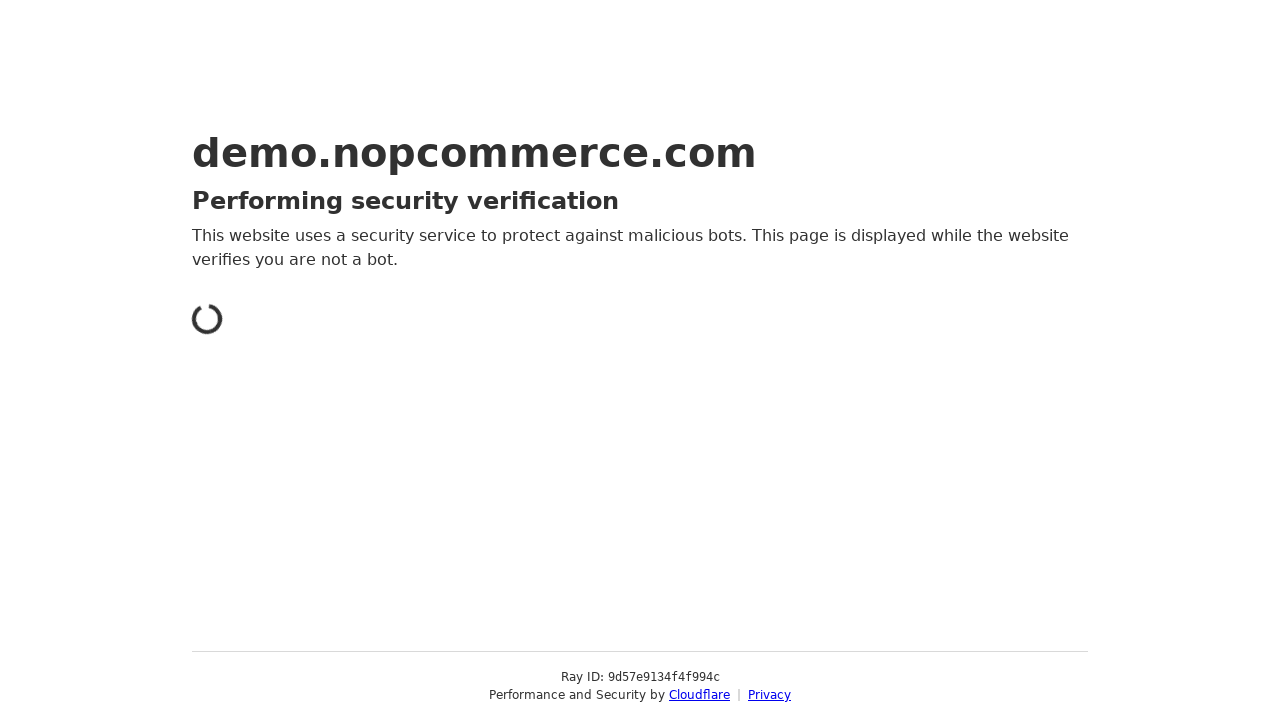

Footer section loaded
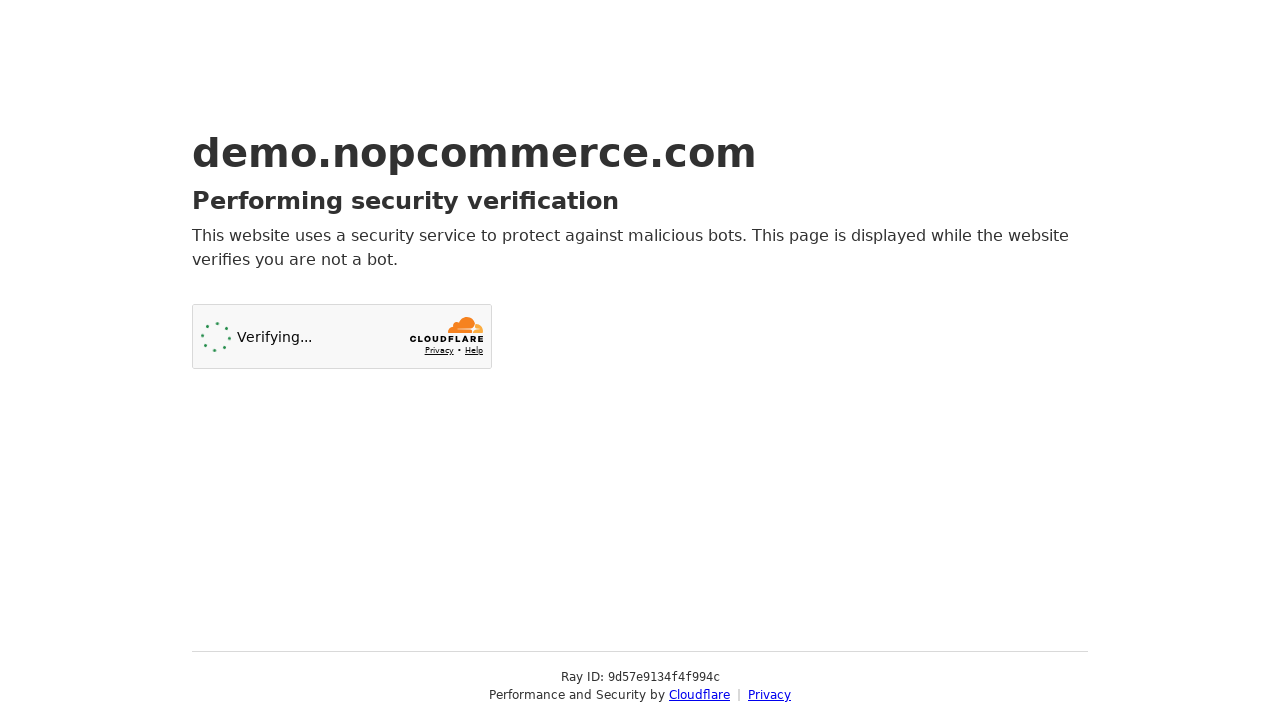

Located footer links
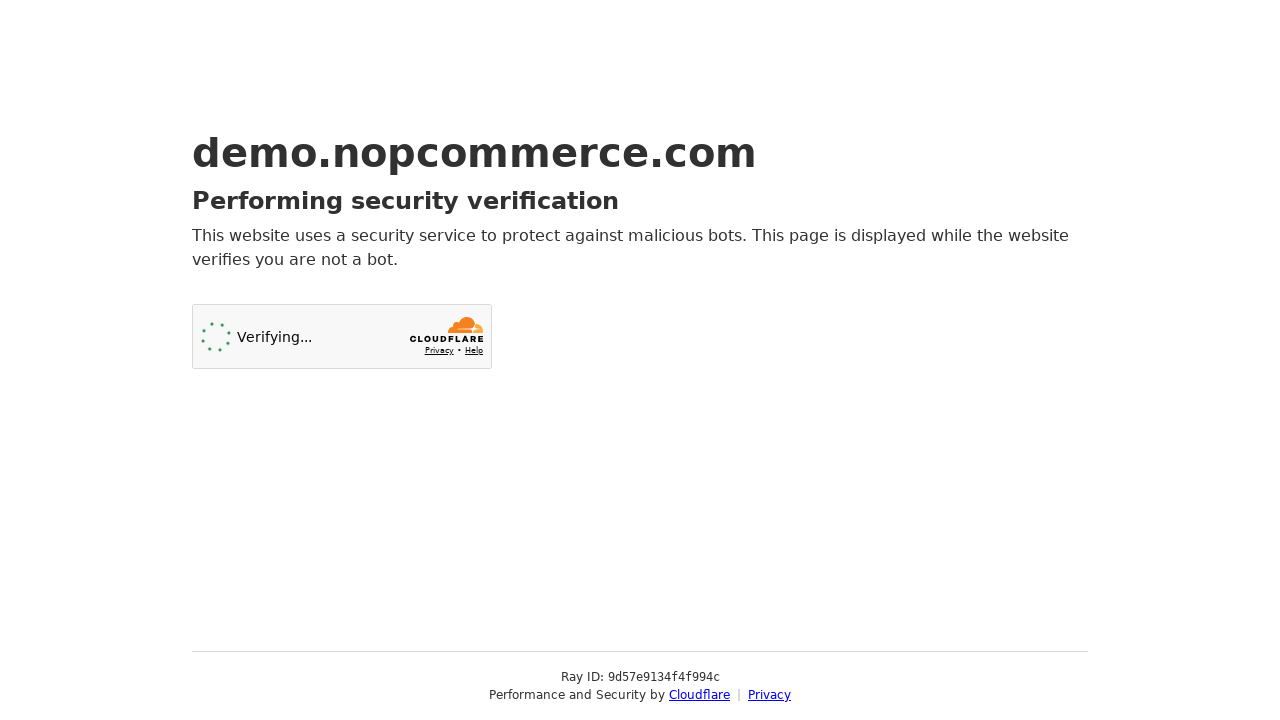

First footer link loaded
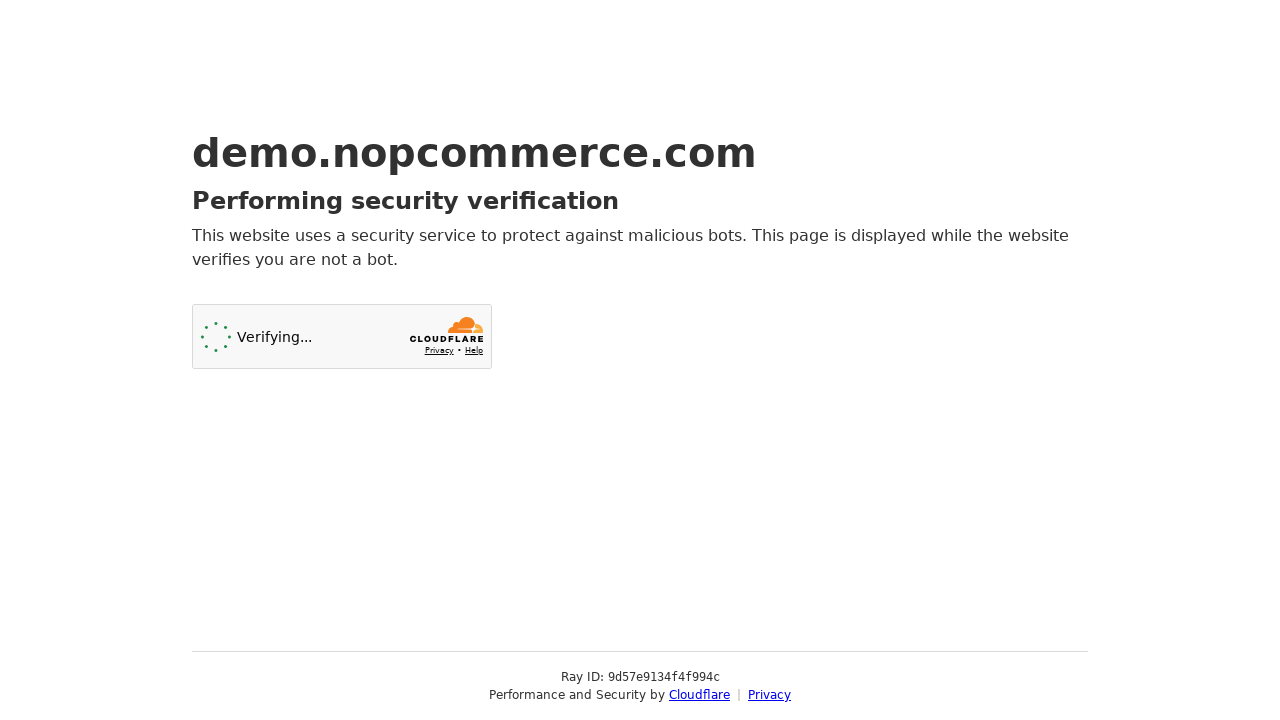

Verified that multiple footer links are present
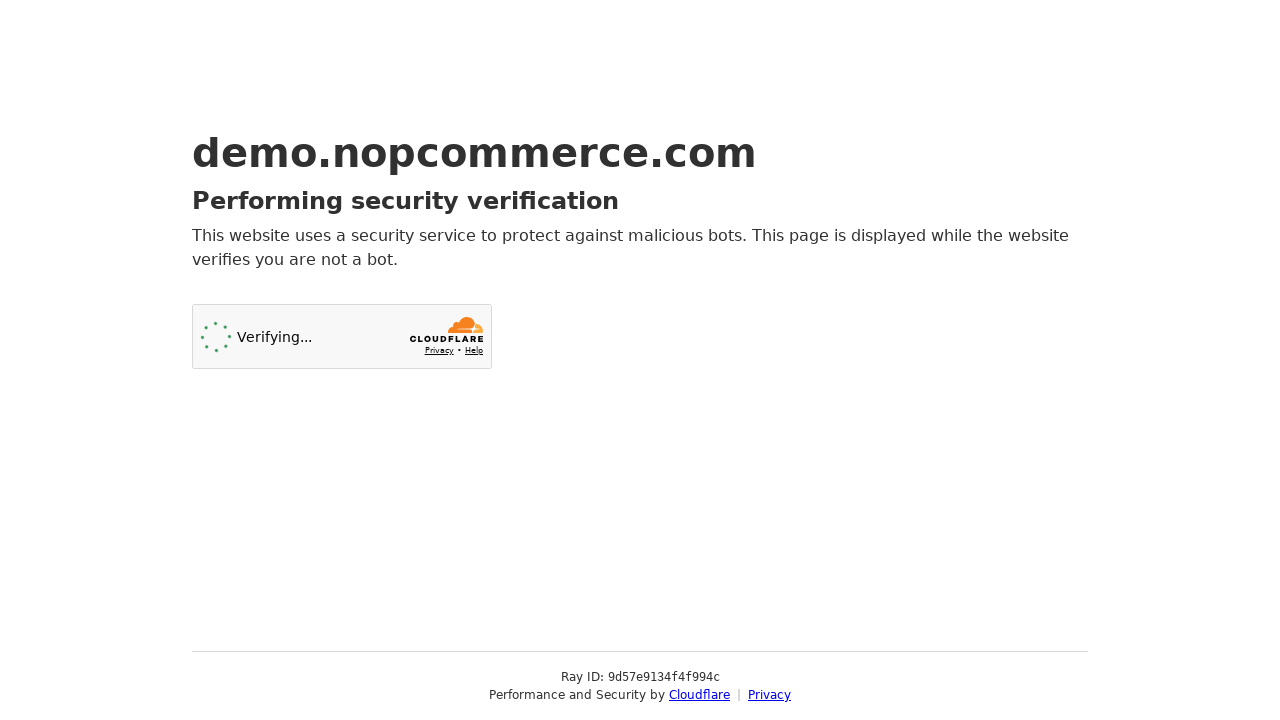

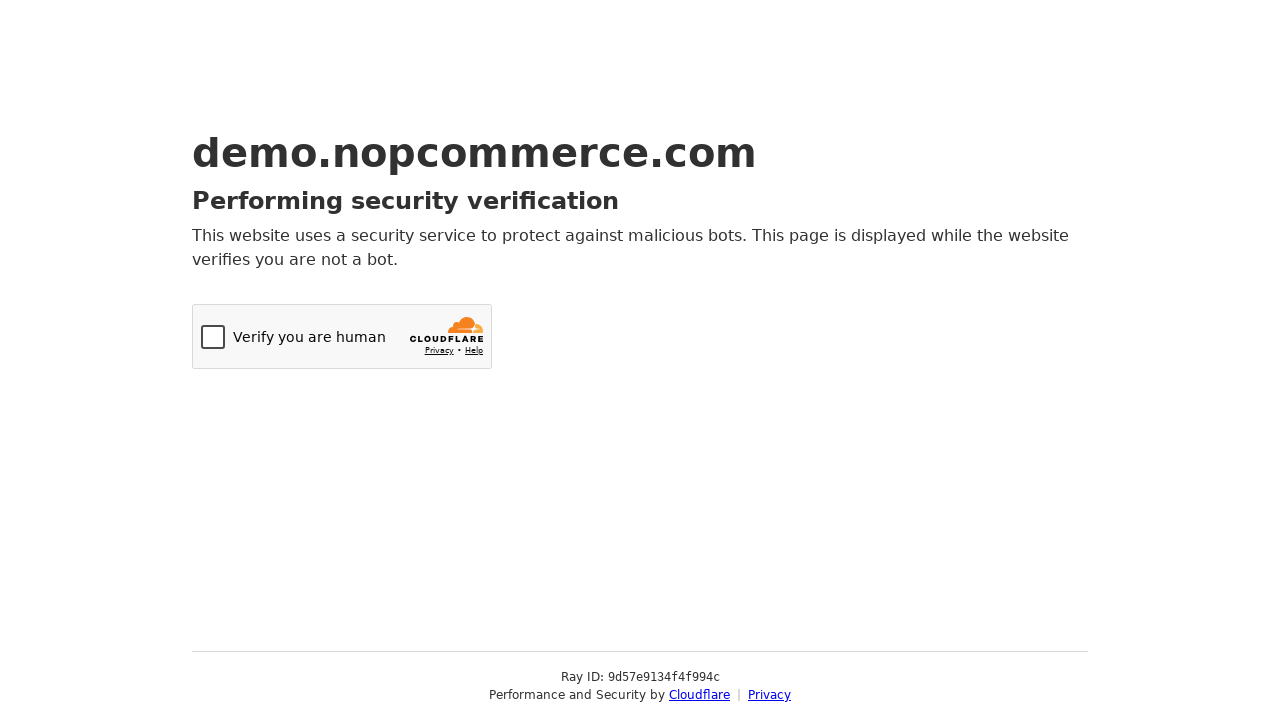